Tests add/remove element functionality by clicking Add Element button, verifying Remove button appears, clicking Remove button, and verifying the page title is still visible

Starting URL: https://testotomasyonu.com/addremove/

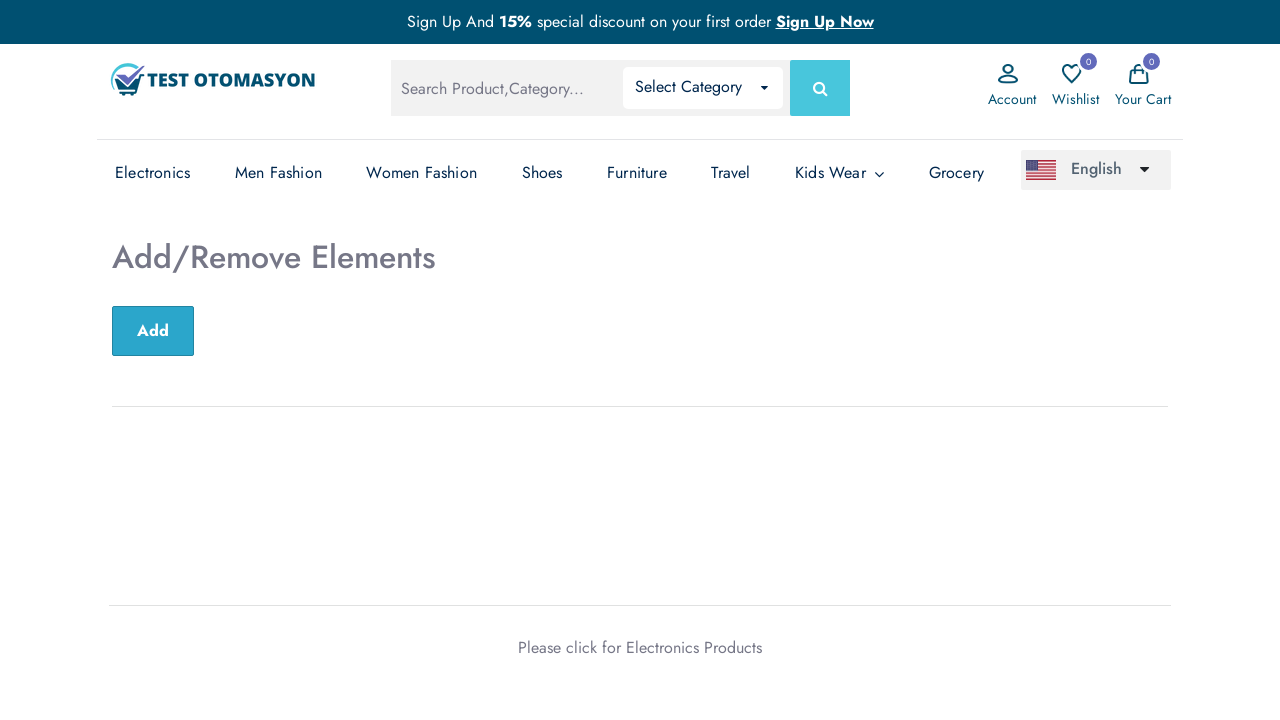

Clicked Add Element button at (153, 331) on #sub-btn
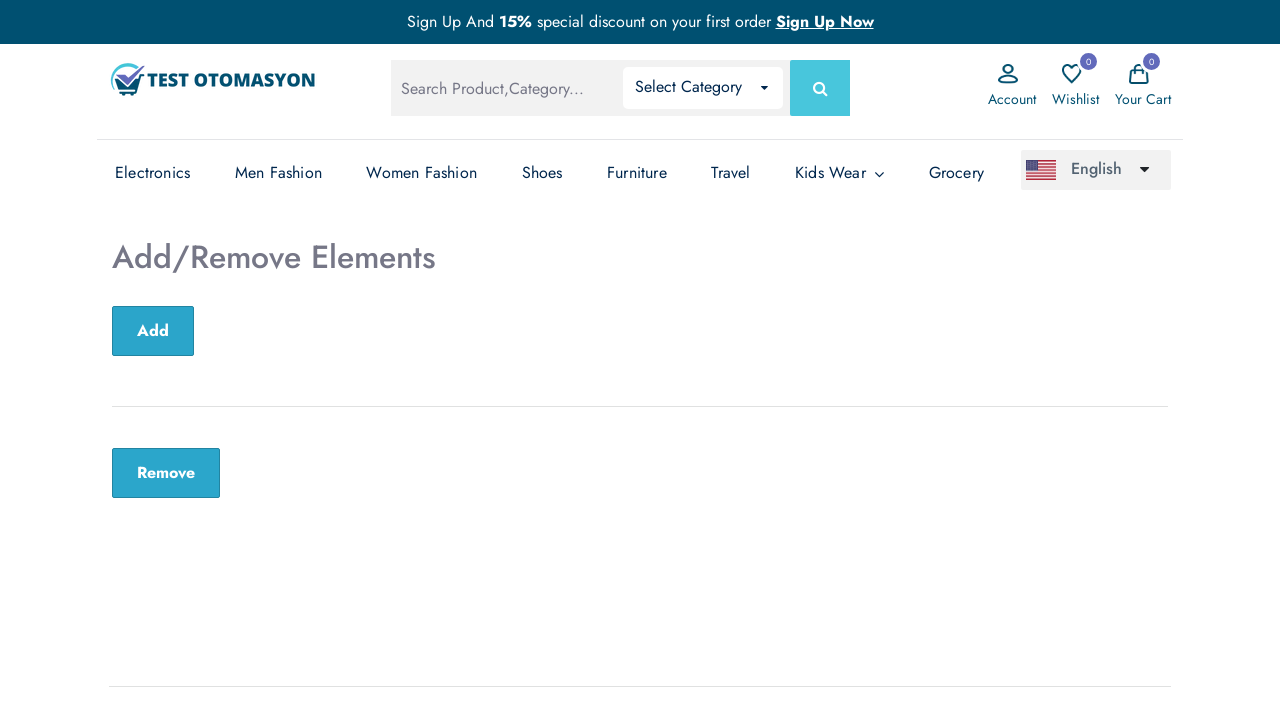

Remove button appeared and is visible
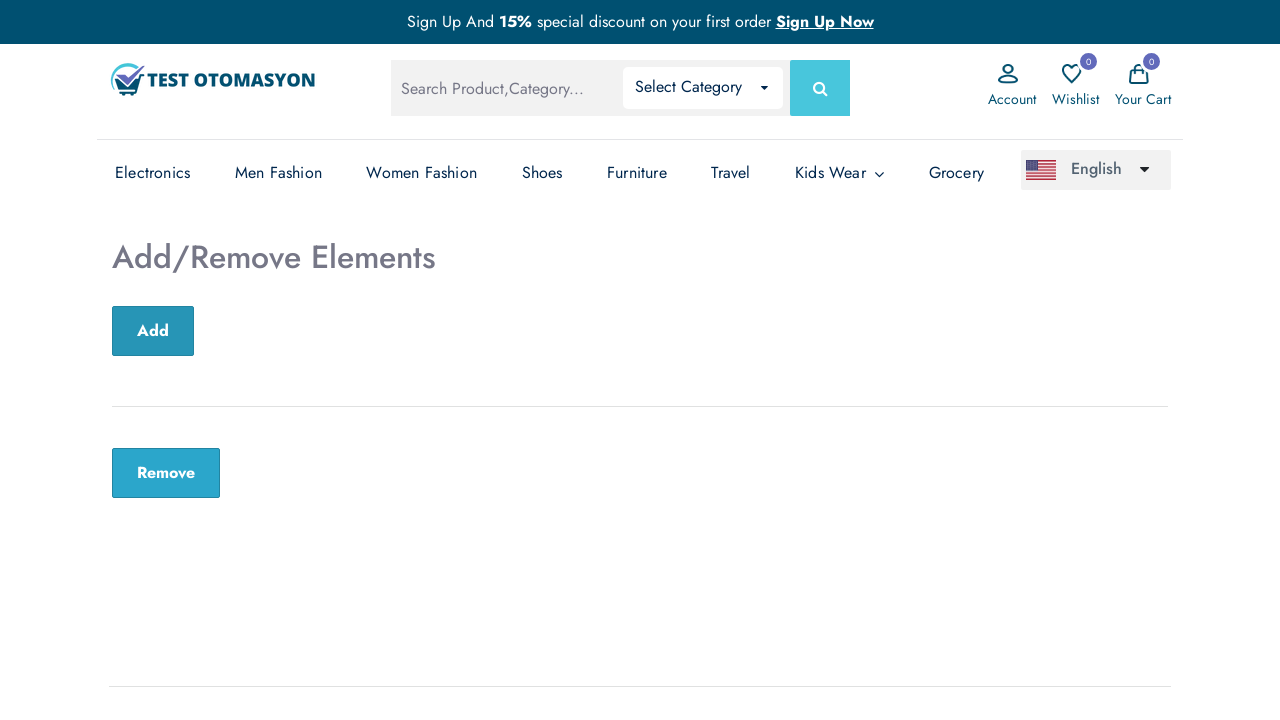

Clicked Remove button at (166, 473) on .remove-btn
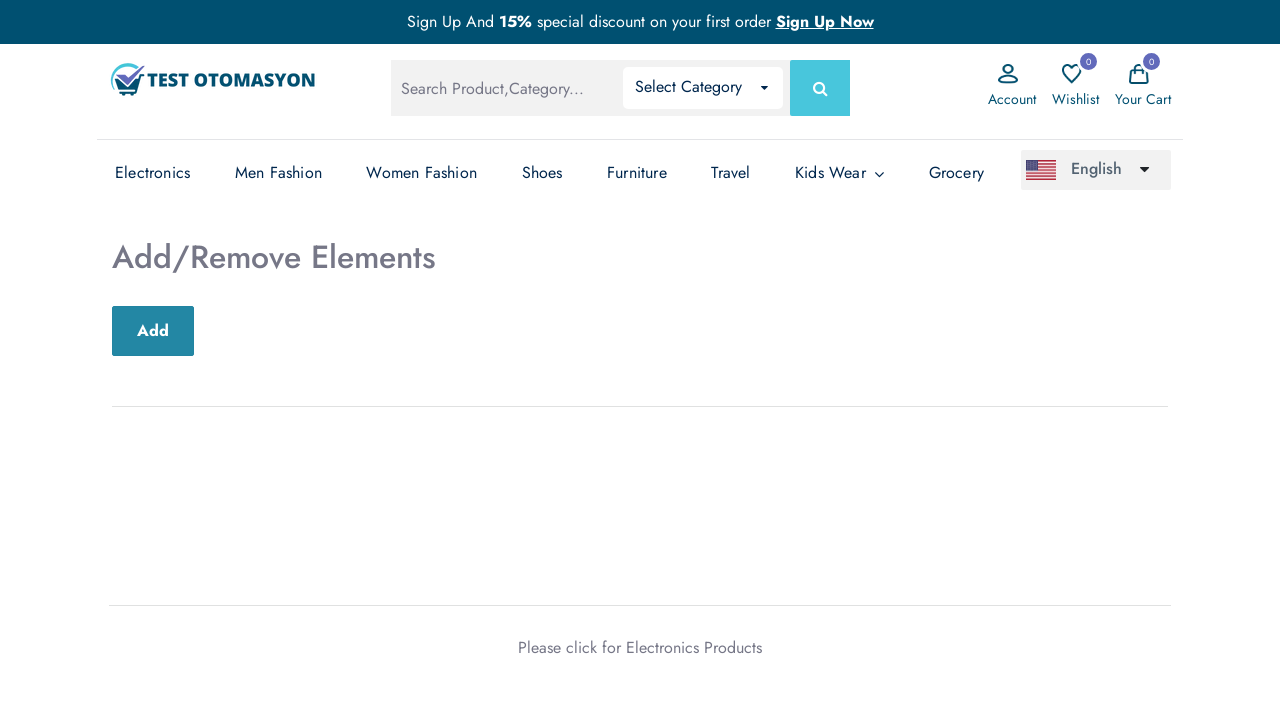

Verified page title (h2) is still visible after removal
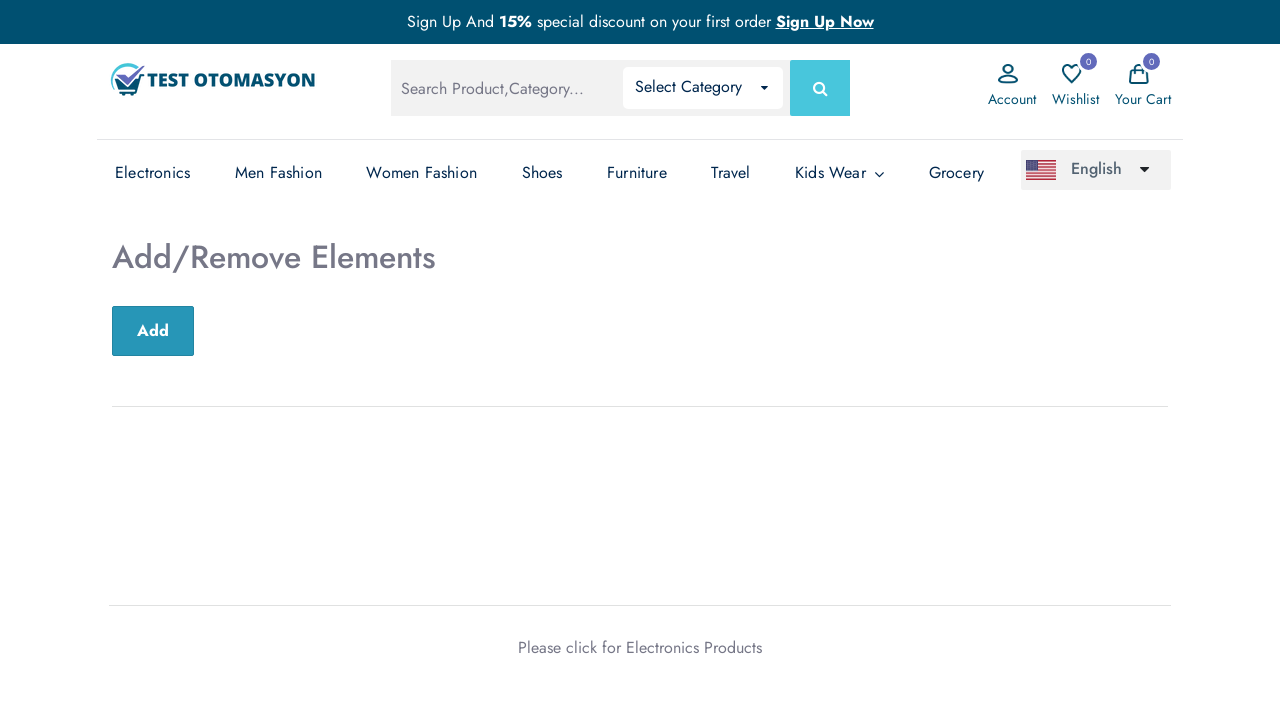

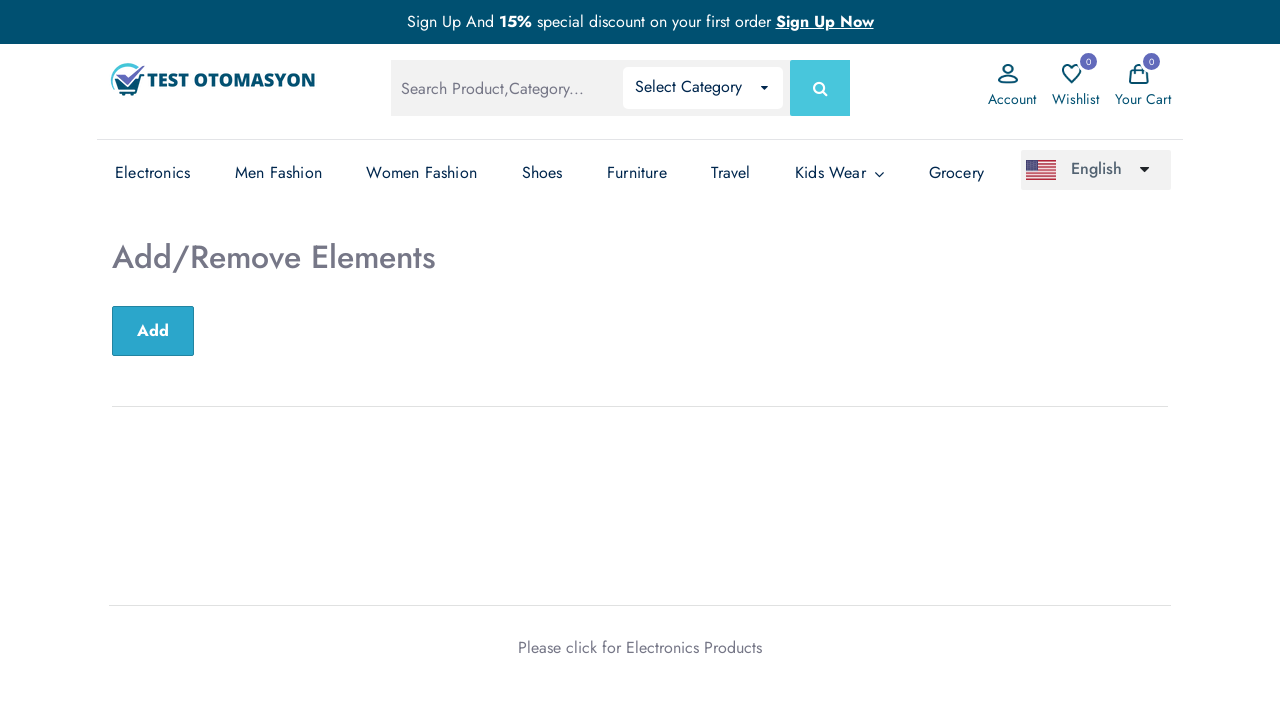